Tests mouse hover functionality by hovering over a button to reveal a dropdown menu and clicking the "Top" option to scroll to the top of the page

Starting URL: https://rahulshettyacademy.com/AutomationPractice/

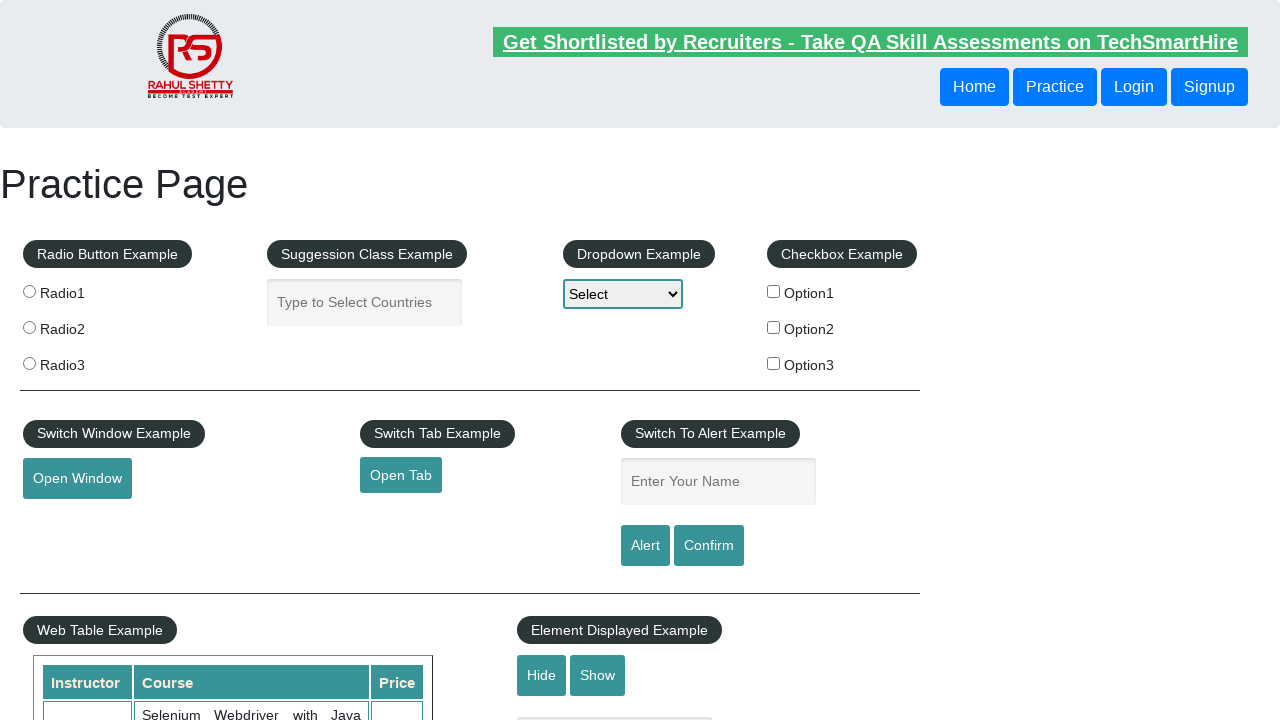

Navigated to AutomationPractice page
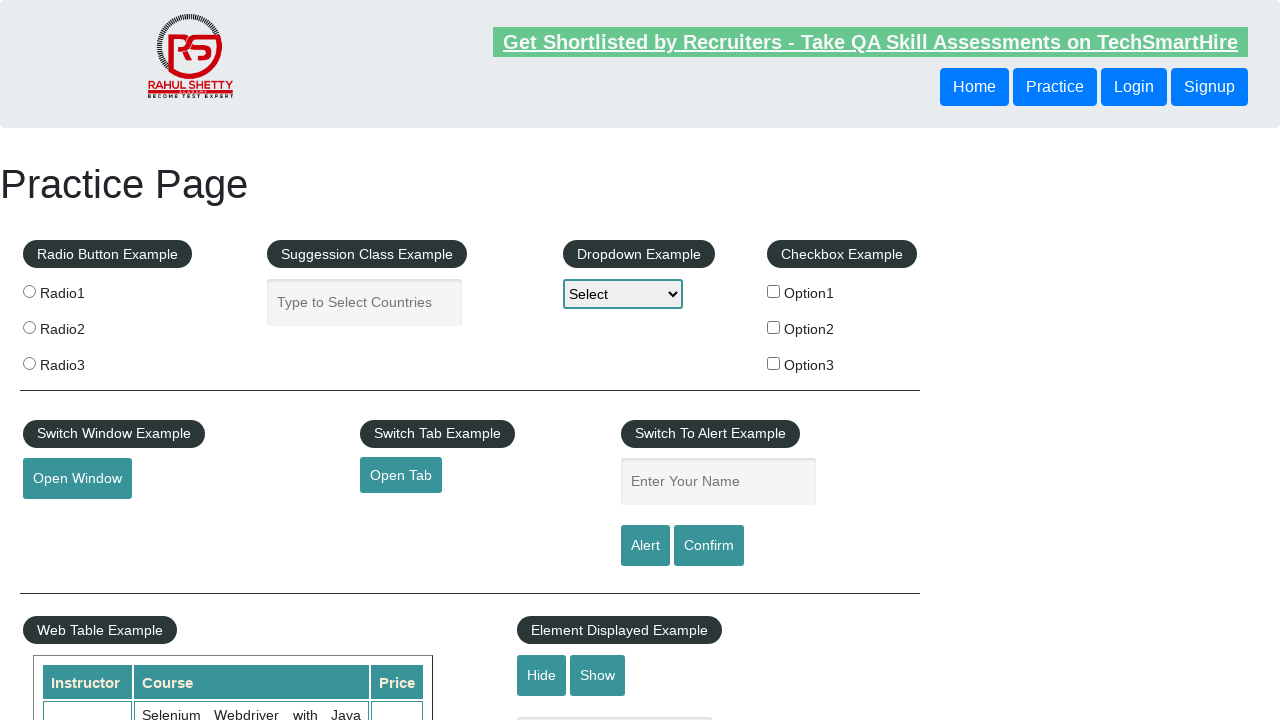

Hovered over mouse hover button to reveal dropdown menu at (83, 361) on #mousehover
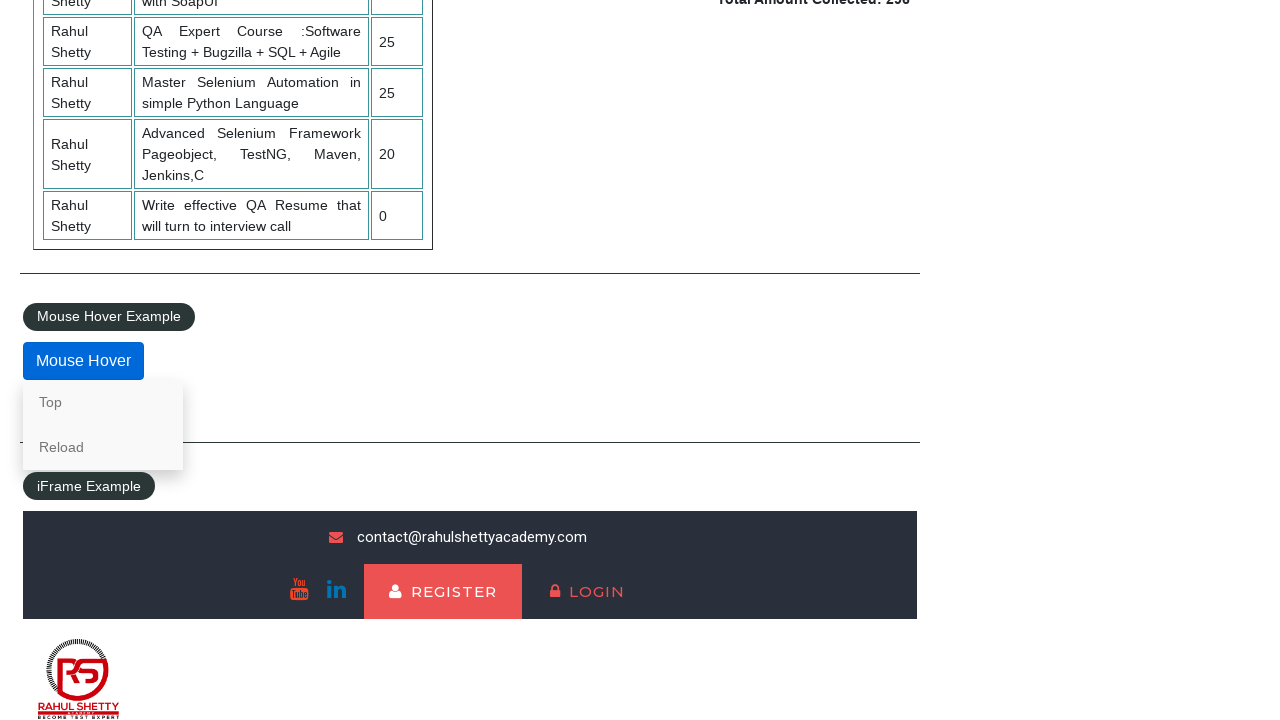

Clicked 'Top' option from dropdown menu to scroll to top at (103, 402) on xpath=//a[text()='Top']
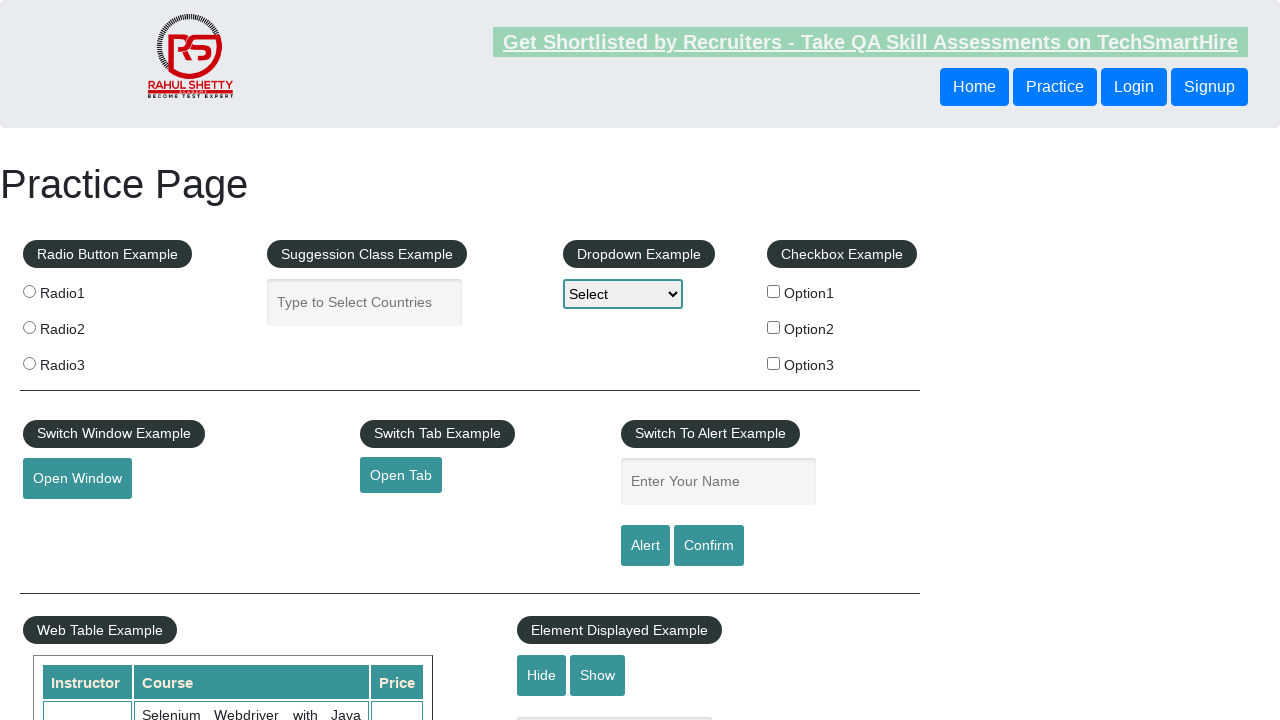

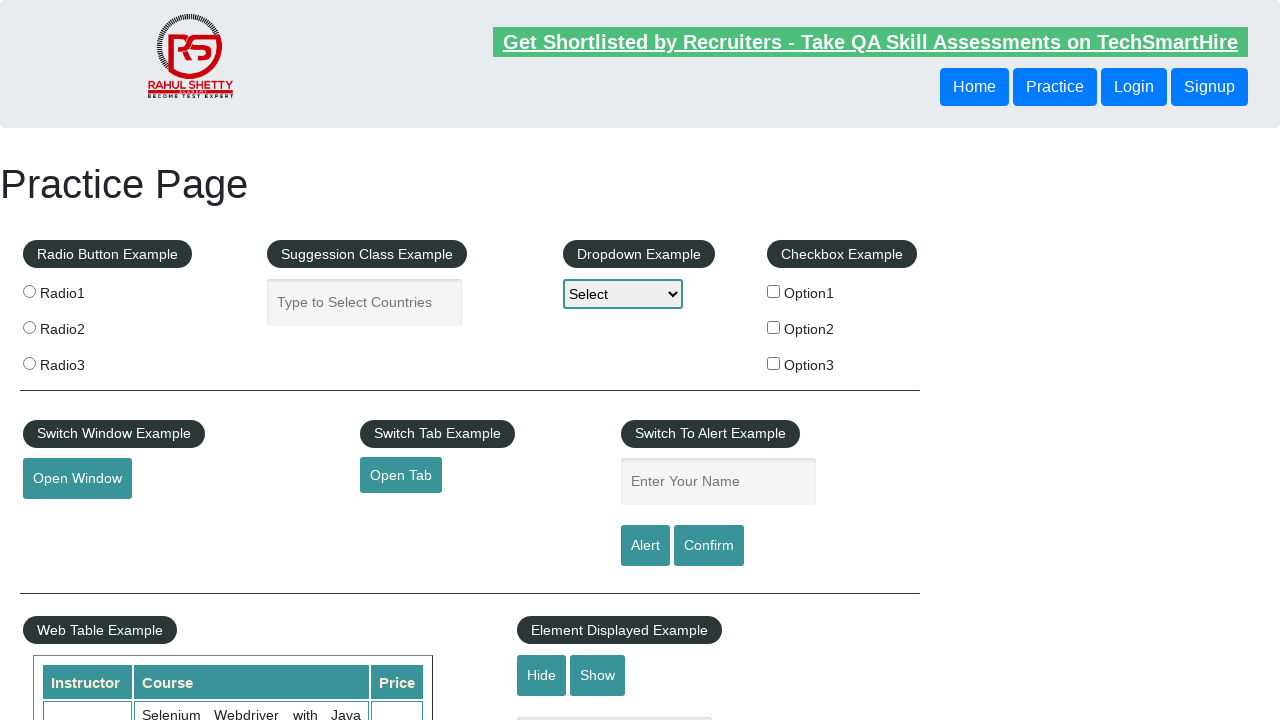